Tests deleting a task in the Active filter view

Starting URL: https://todomvc4tasj.herokuapp.com/

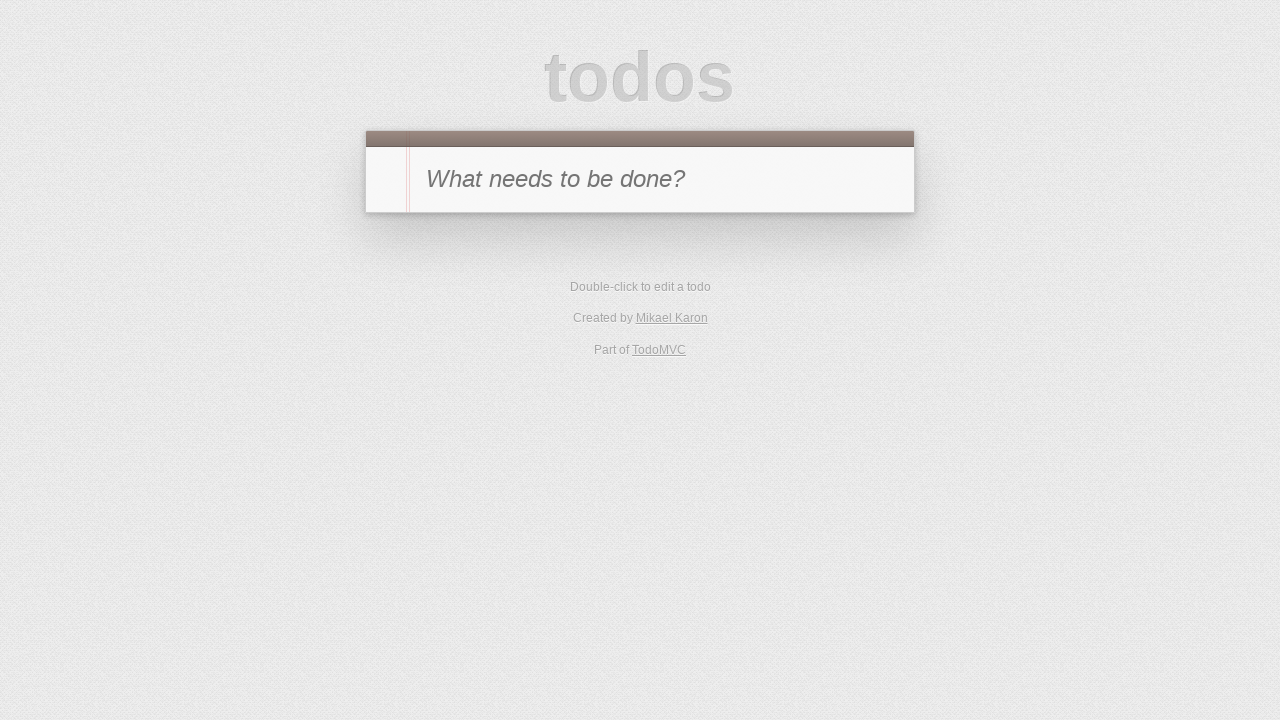

Set up active task via localStorage
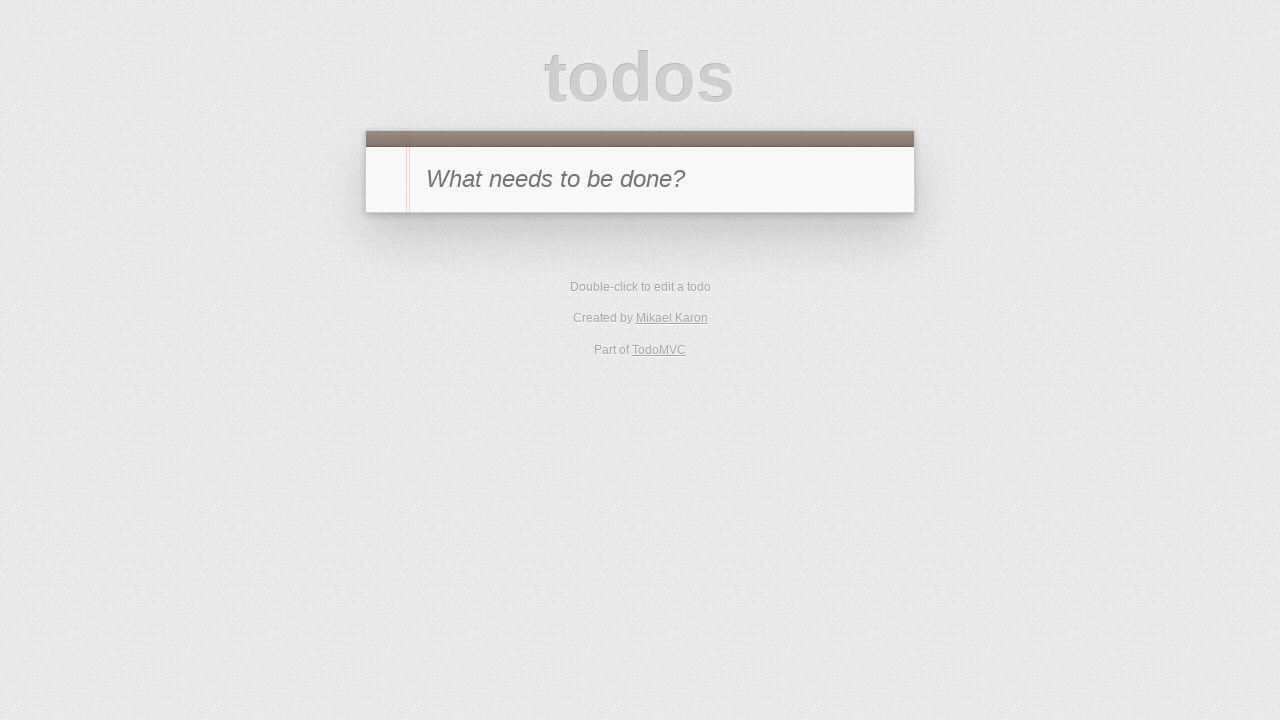

Reloaded page to load task from localStorage
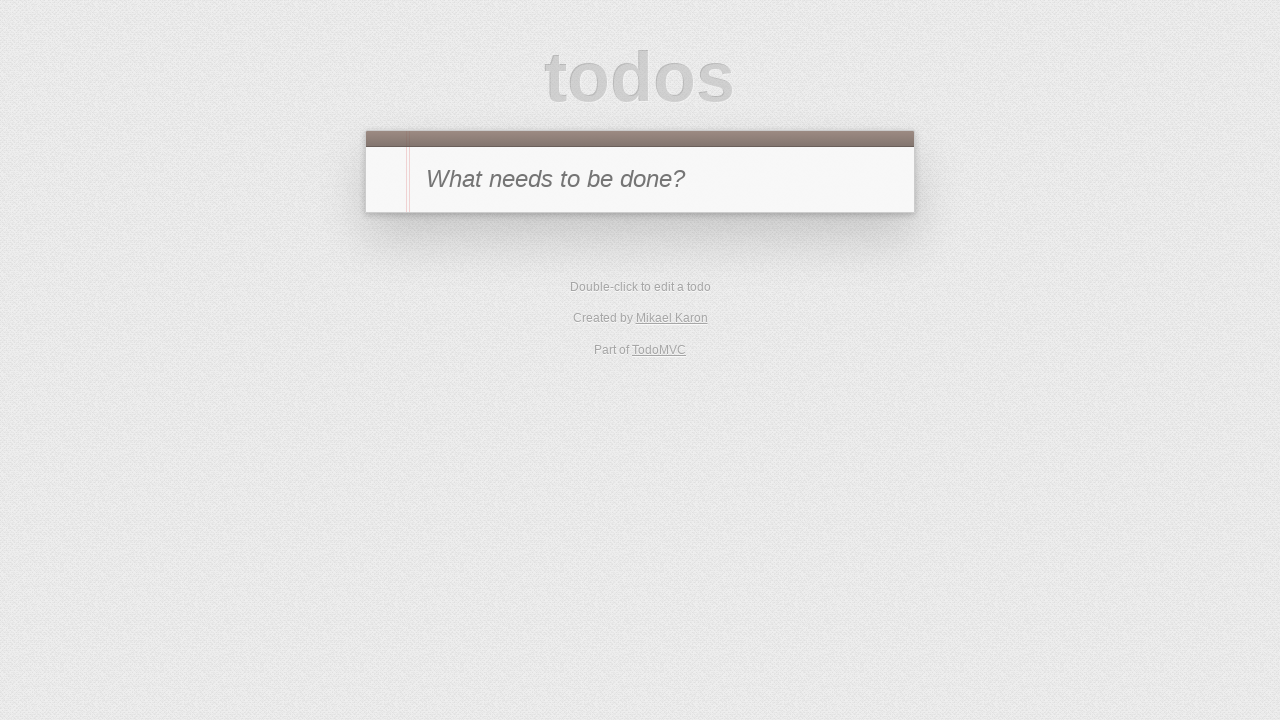

Clicked Active filter to view active tasks at (614, 291) on text=Active
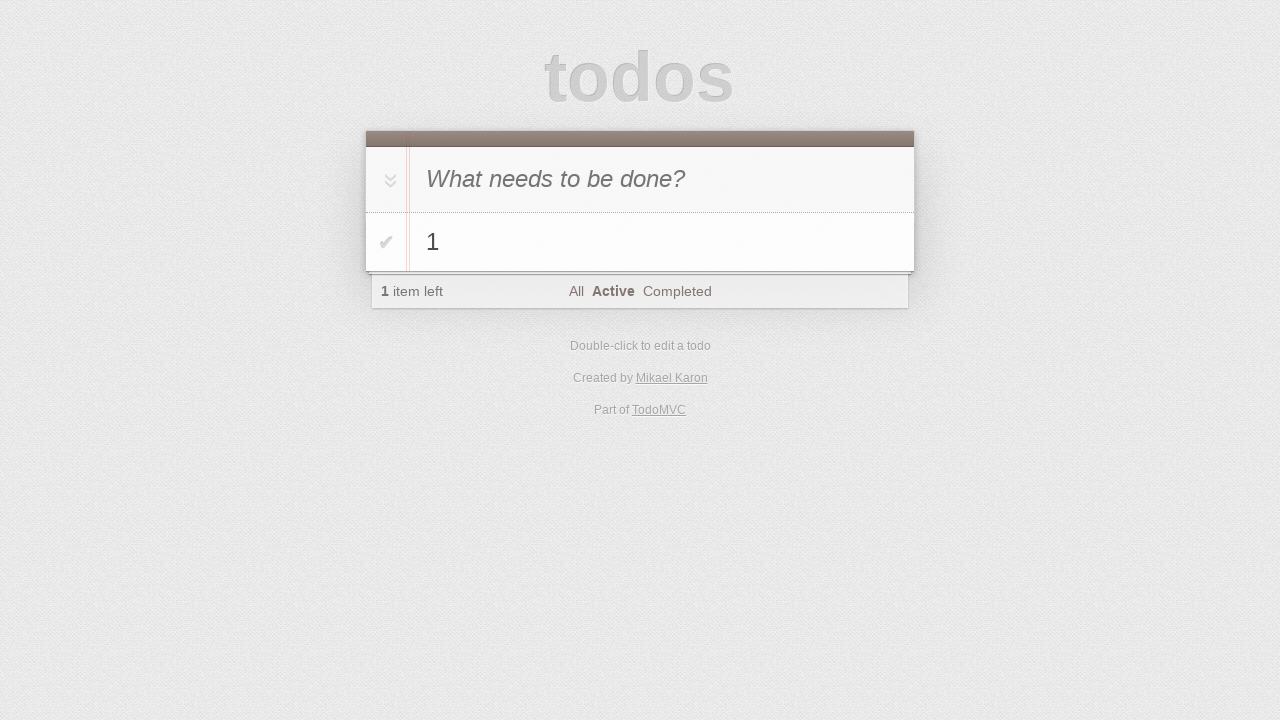

Hovered over task with text '1' to reveal delete button at (662, 242) on text=1
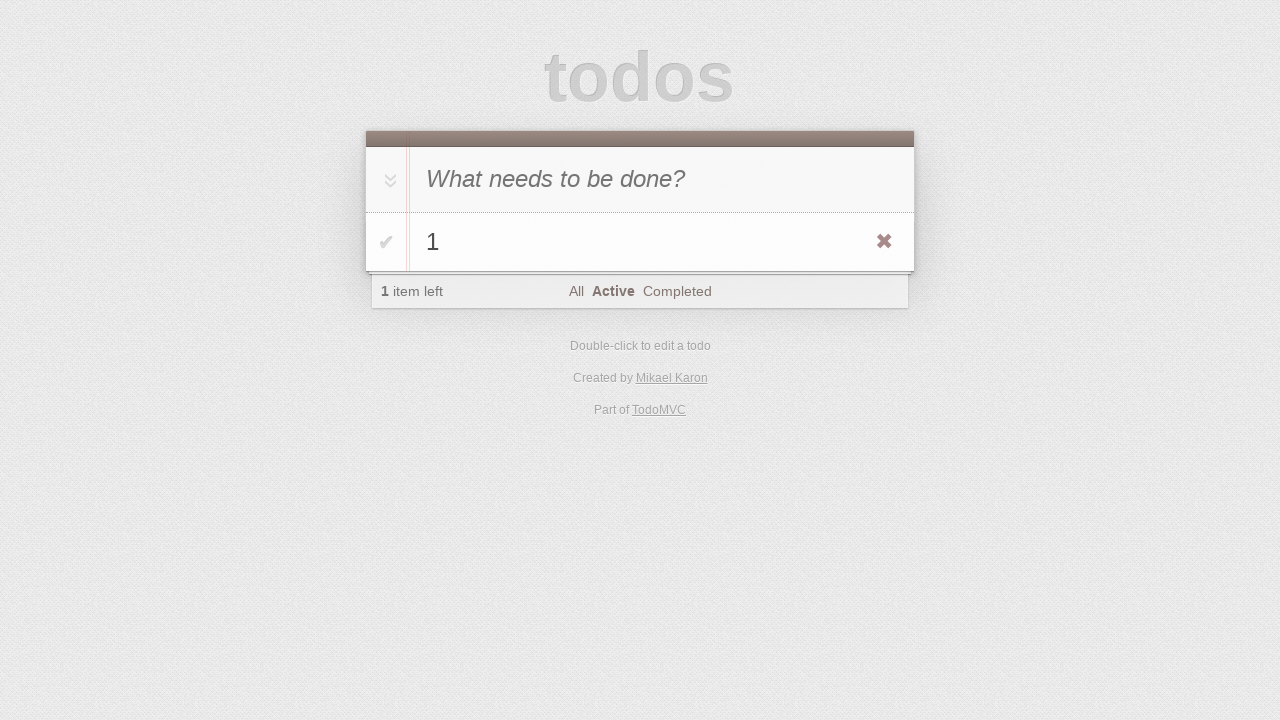

Clicked destroy button to delete the task at (884, 242) on .destroy
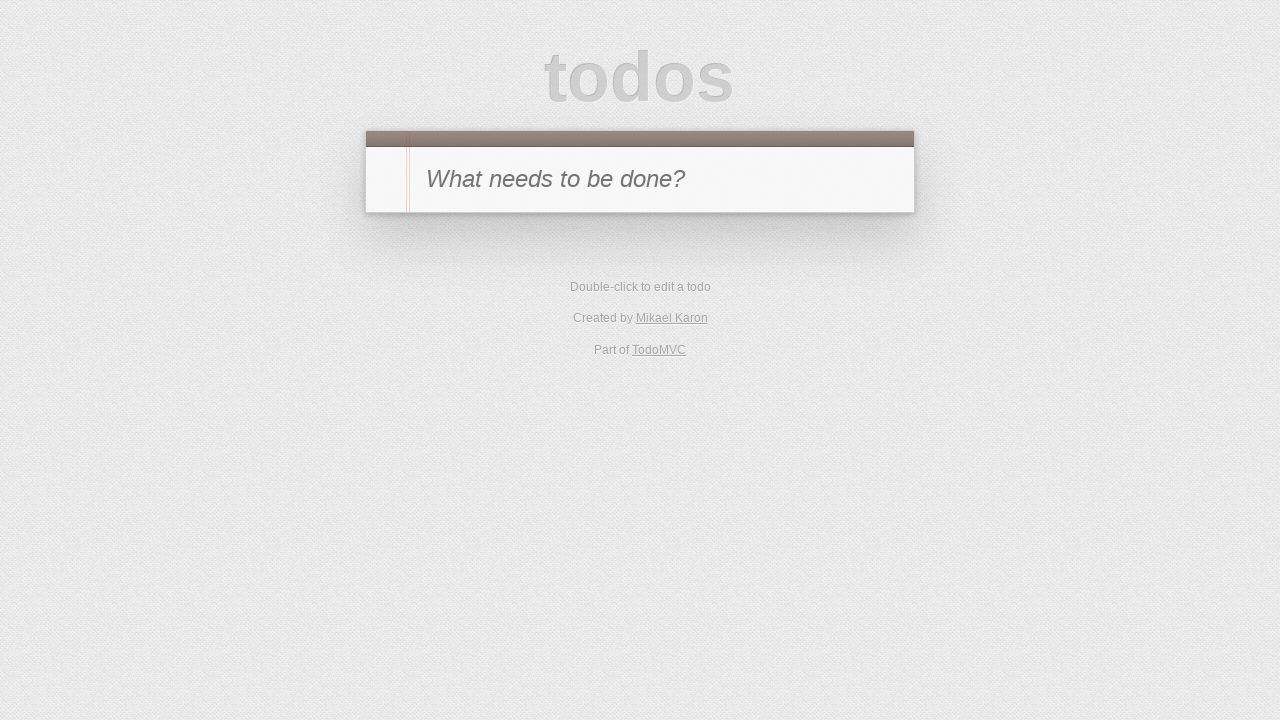

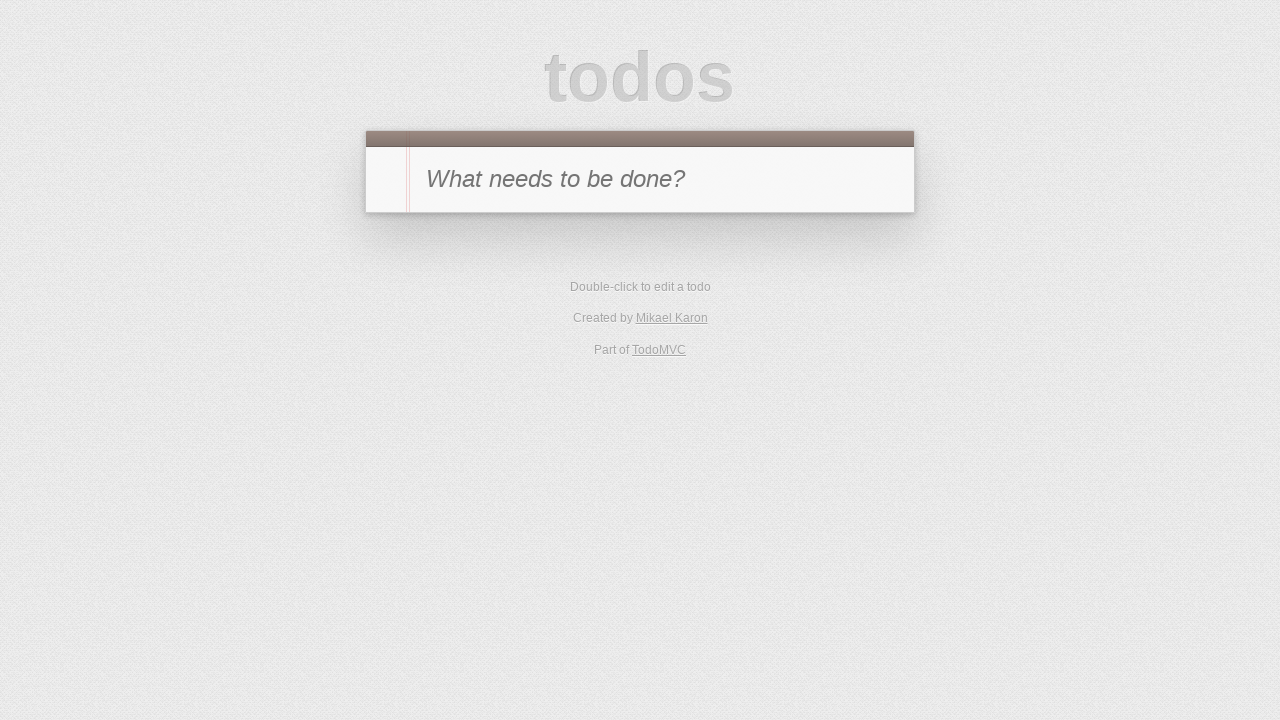